Fills out a contact form with first name, last name, and email, then submits it

Starting URL: http://secure-retreat-92358.herokuapp.com/

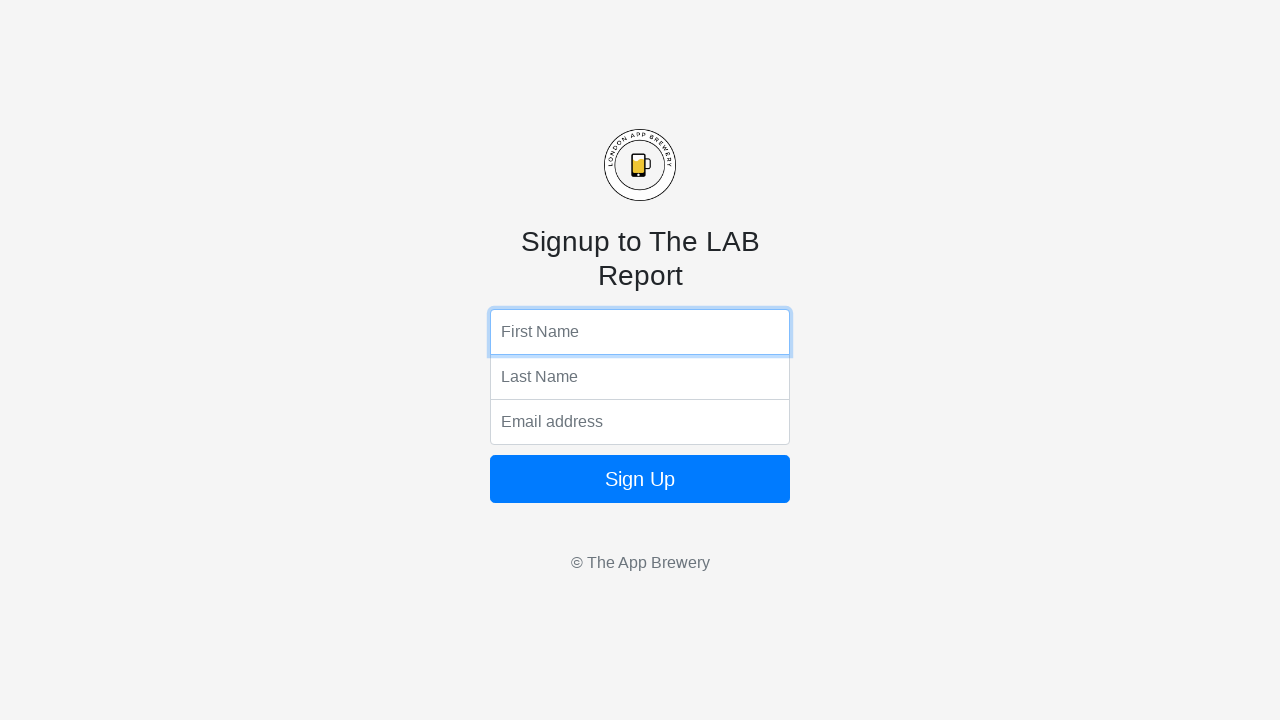

Filled first name field with 'John' on input[name='fName']
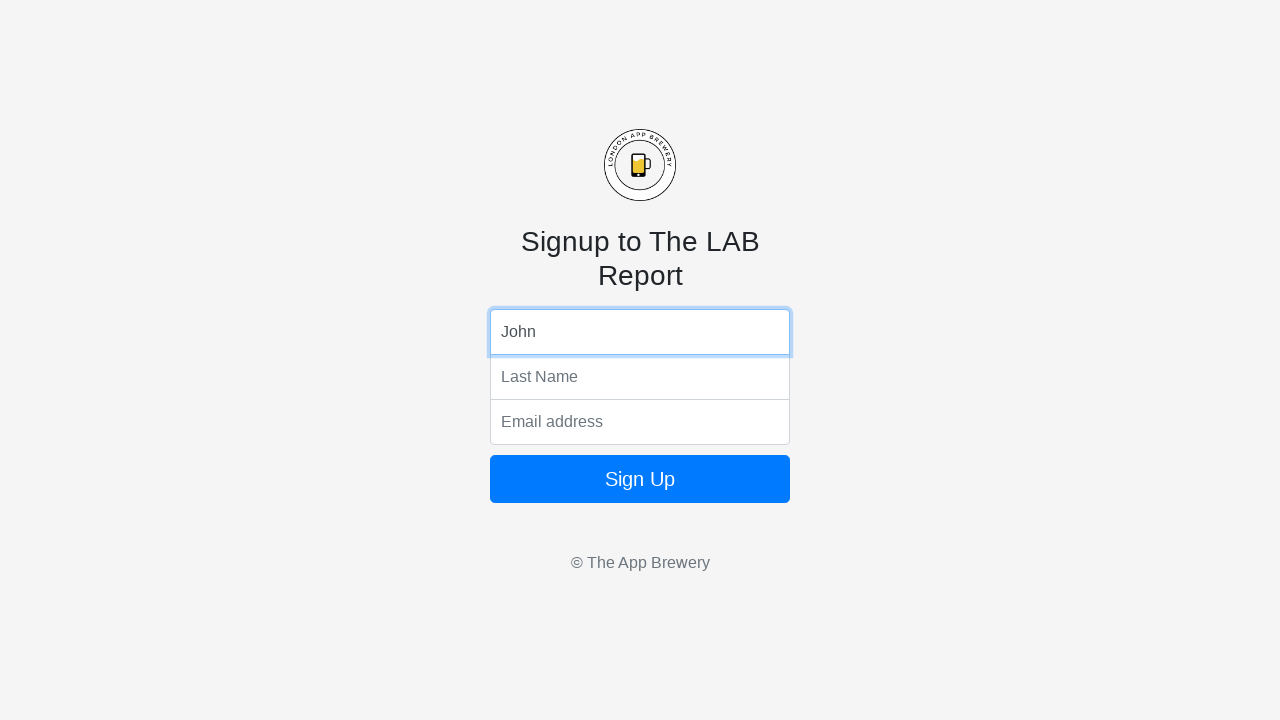

Filled last name field with 'Smith' on input[name='lName']
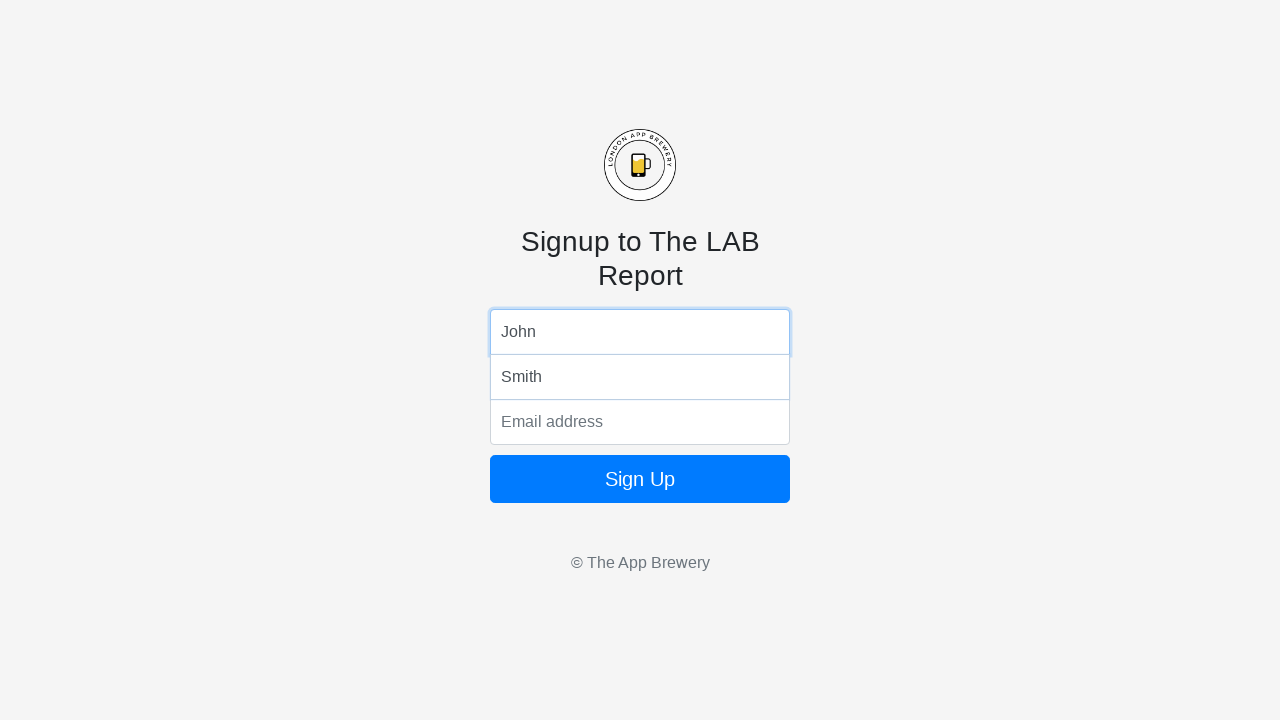

Filled email field with 'john.smith@example.com' on input[name='email']
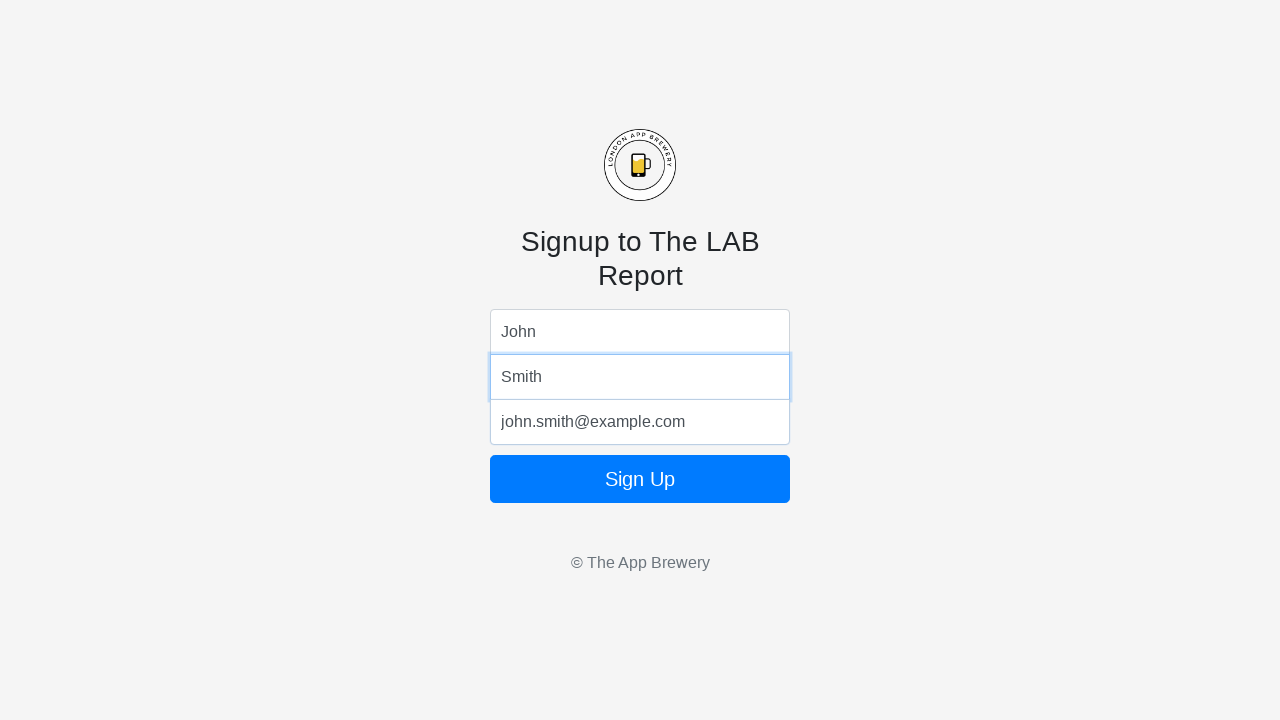

Clicked submit button to submit the contact form at (640, 479) on .btn[type='submit']
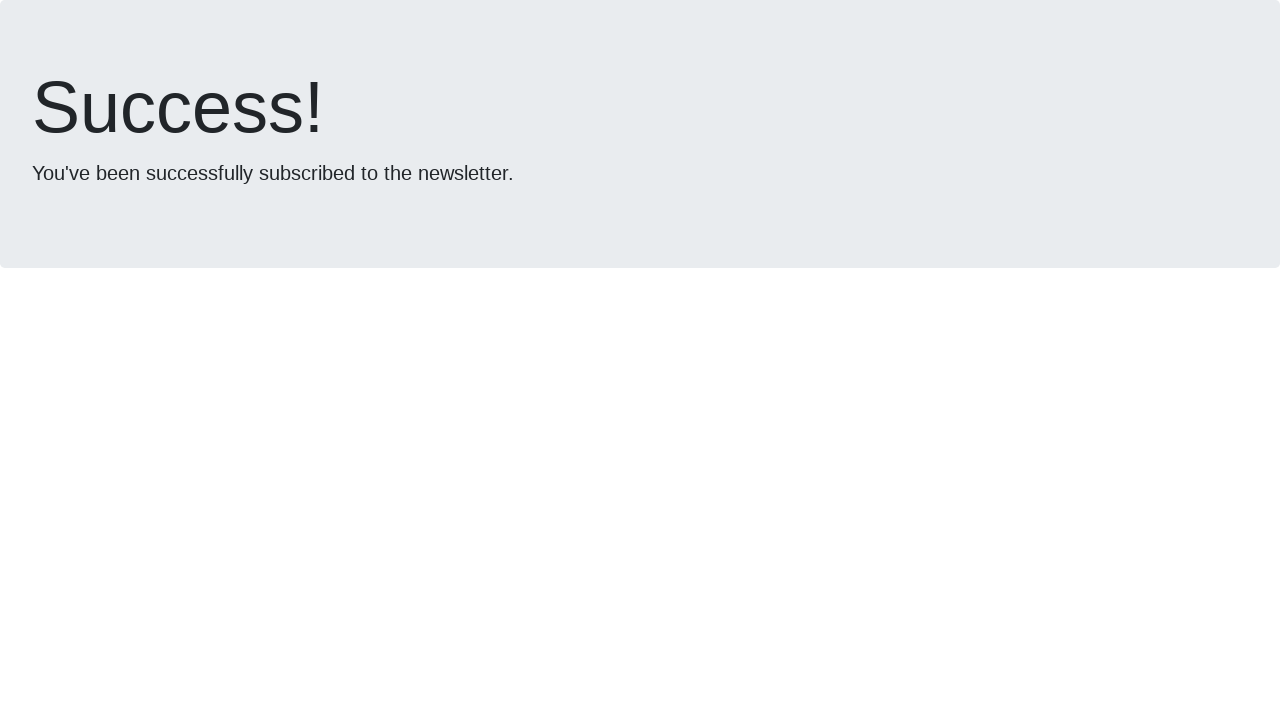

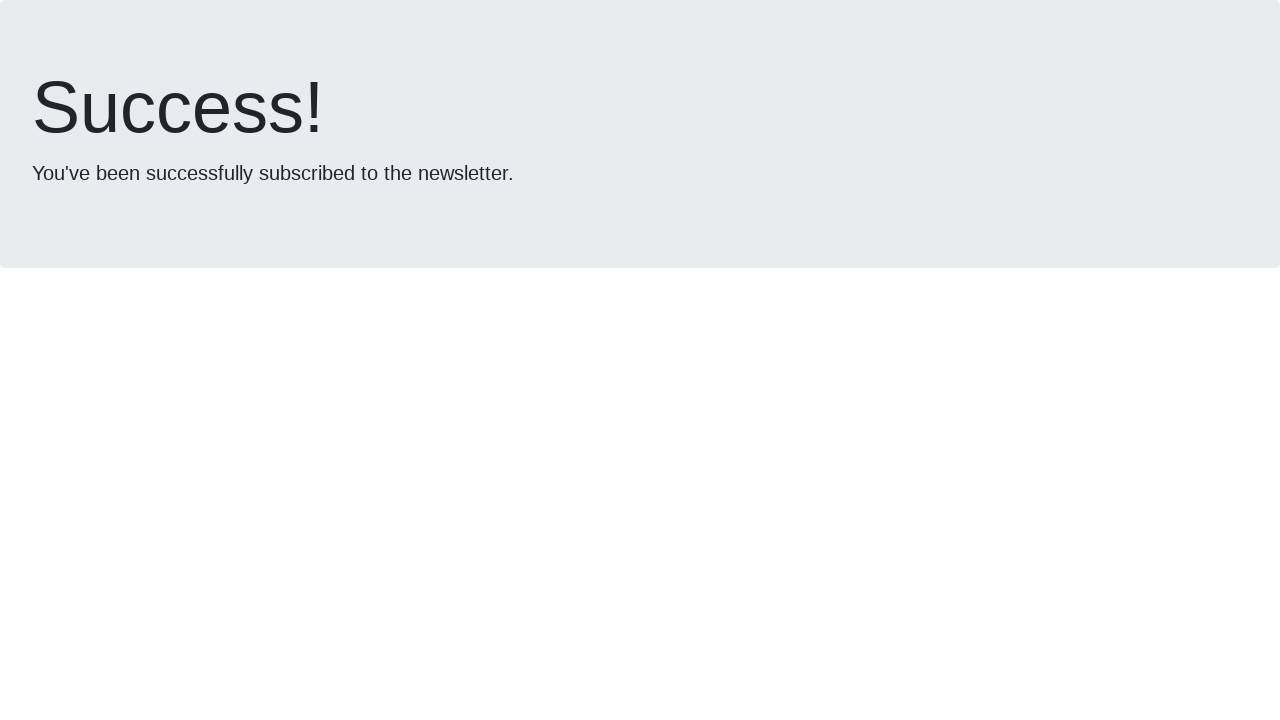